Tests clicking a button with a dynamic ID on the UI Test Automation Playground site to verify handling of elements with changing identifiers

Starting URL: http://uitestingplayground.com/dynamicid

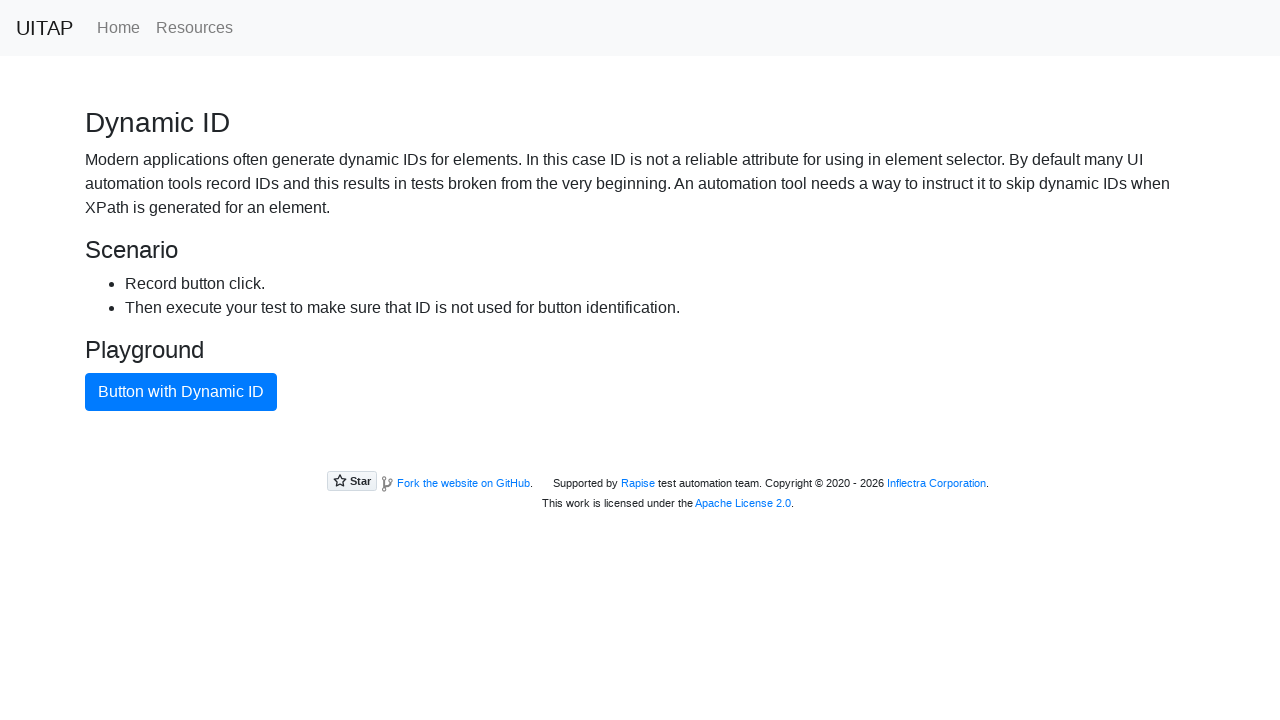

Navigated to UI Test Automation Playground dynamic ID test page
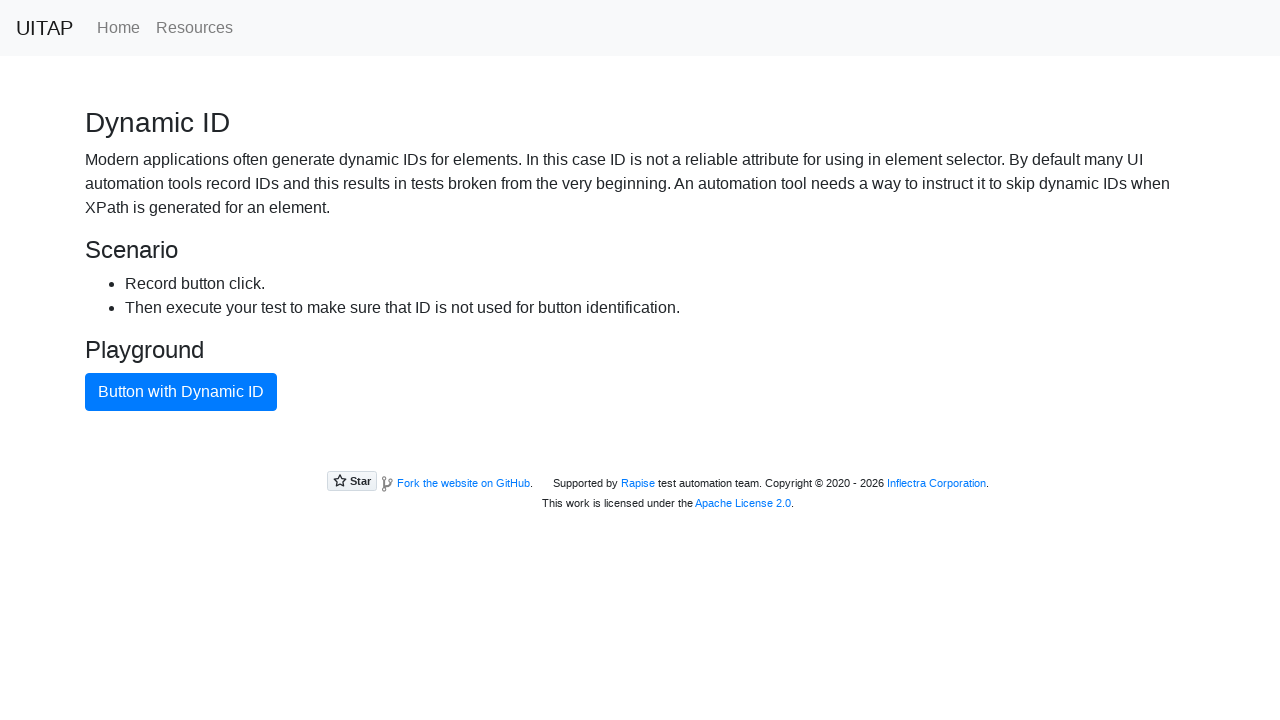

Clicked the blue primary button with dynamic ID at (181, 392) on .btn-primary
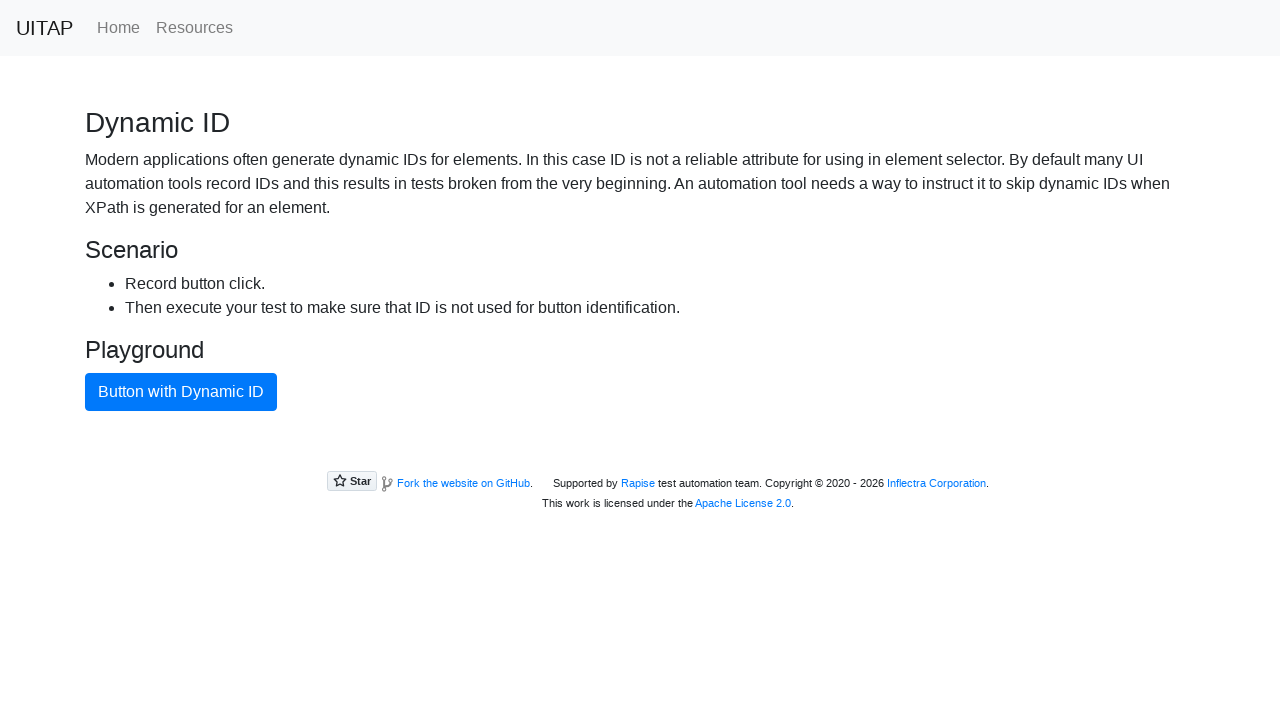

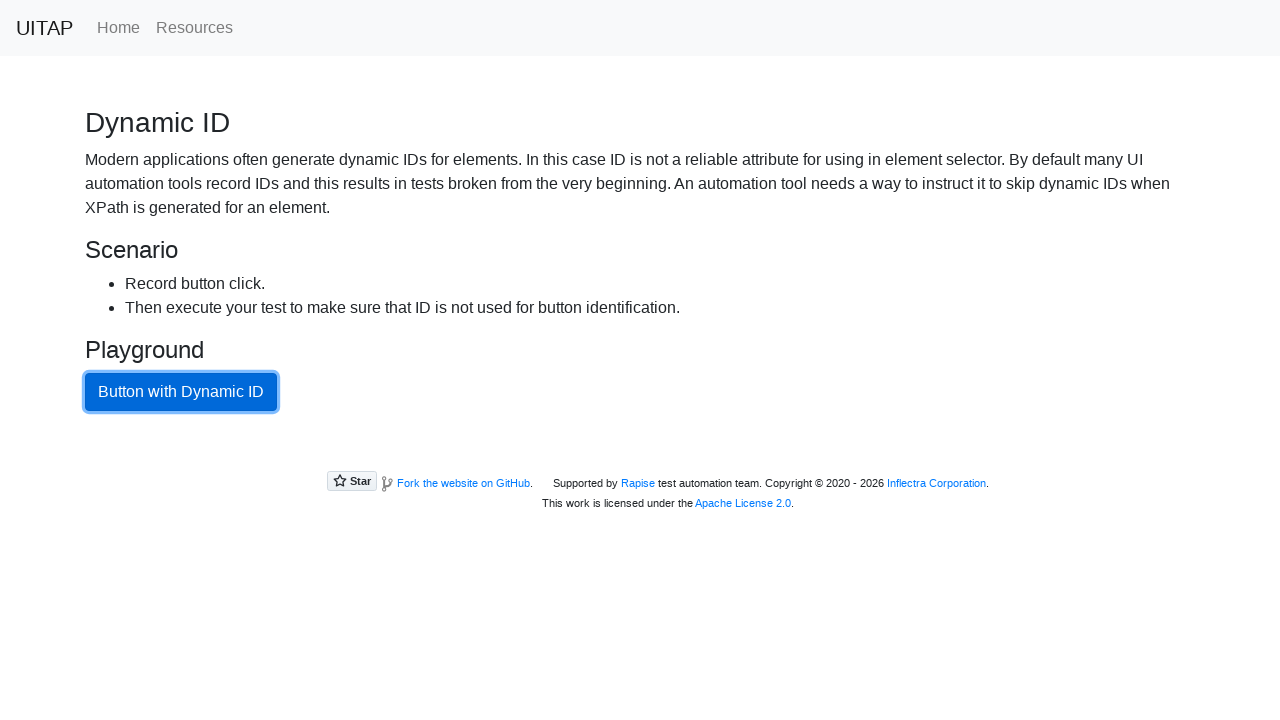